Tests JavaScript prompt alert handling by clicking a button to trigger a prompt, entering text, and accepting the alert

Starting URL: https://the-internet.herokuapp.com/javascript_alerts

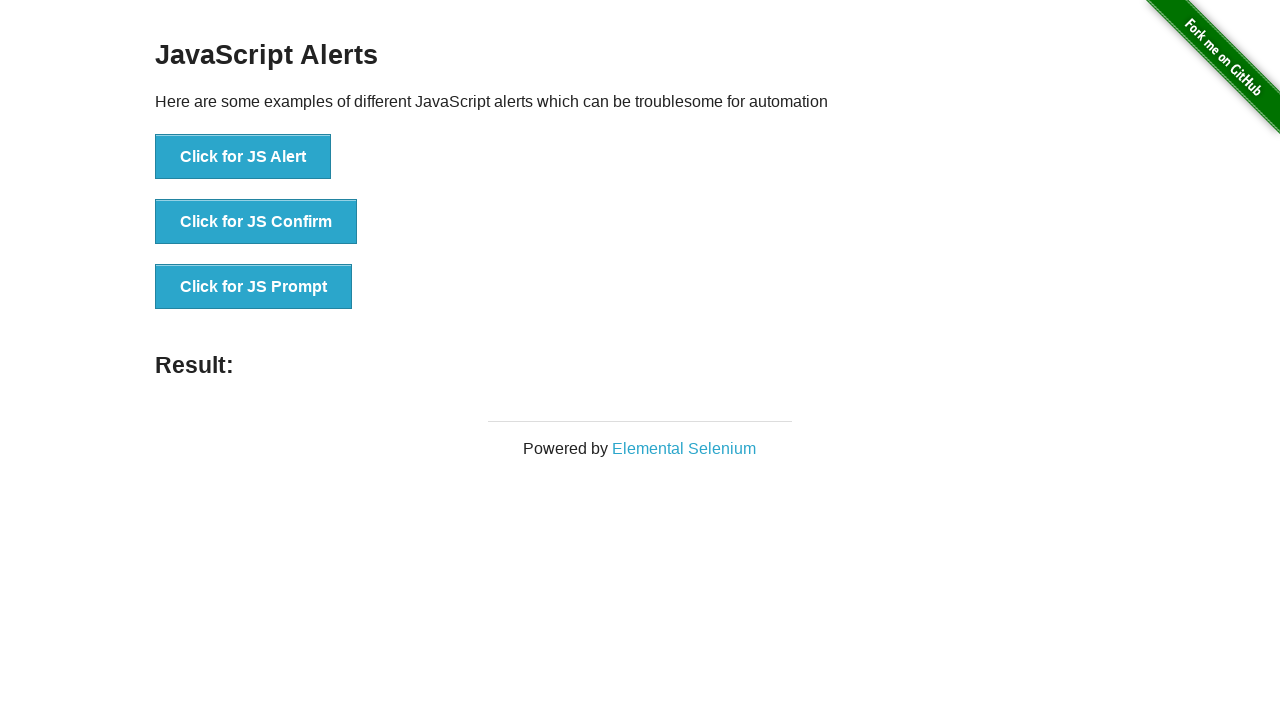

Clicked 'Click for JS Prompt' button to trigger JavaScript prompt at (254, 287) on xpath=//button[text()='Click for JS Prompt']
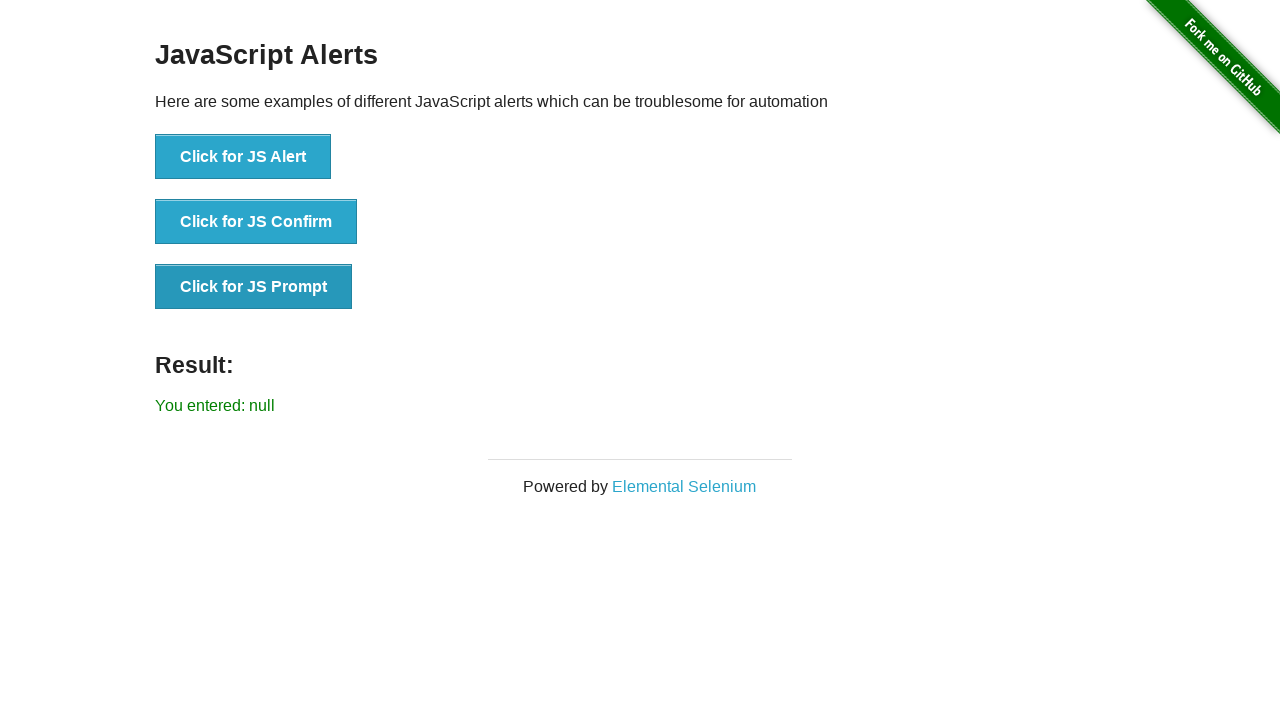

Registered dialog handler to accept prompt with text 'shubham'
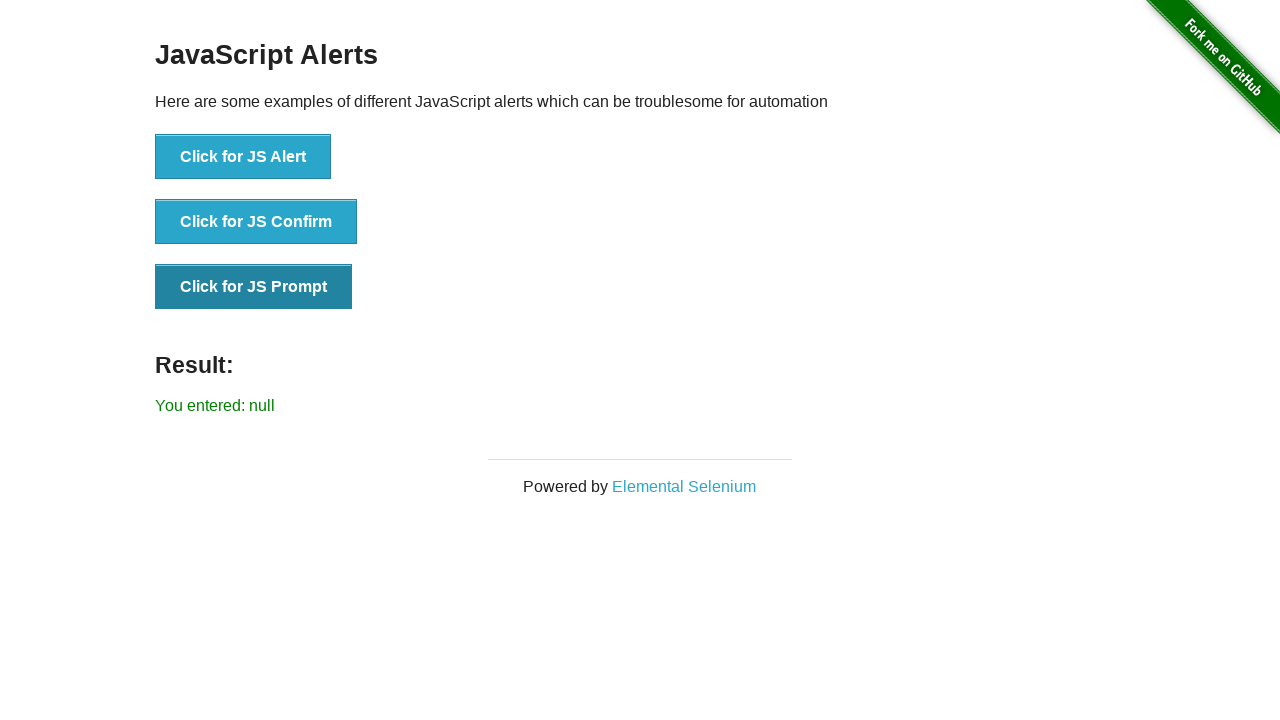

Clicked 'Click for JS Prompt' button again to trigger dialog with handler attached at (254, 287) on xpath=//button[text()='Click for JS Prompt']
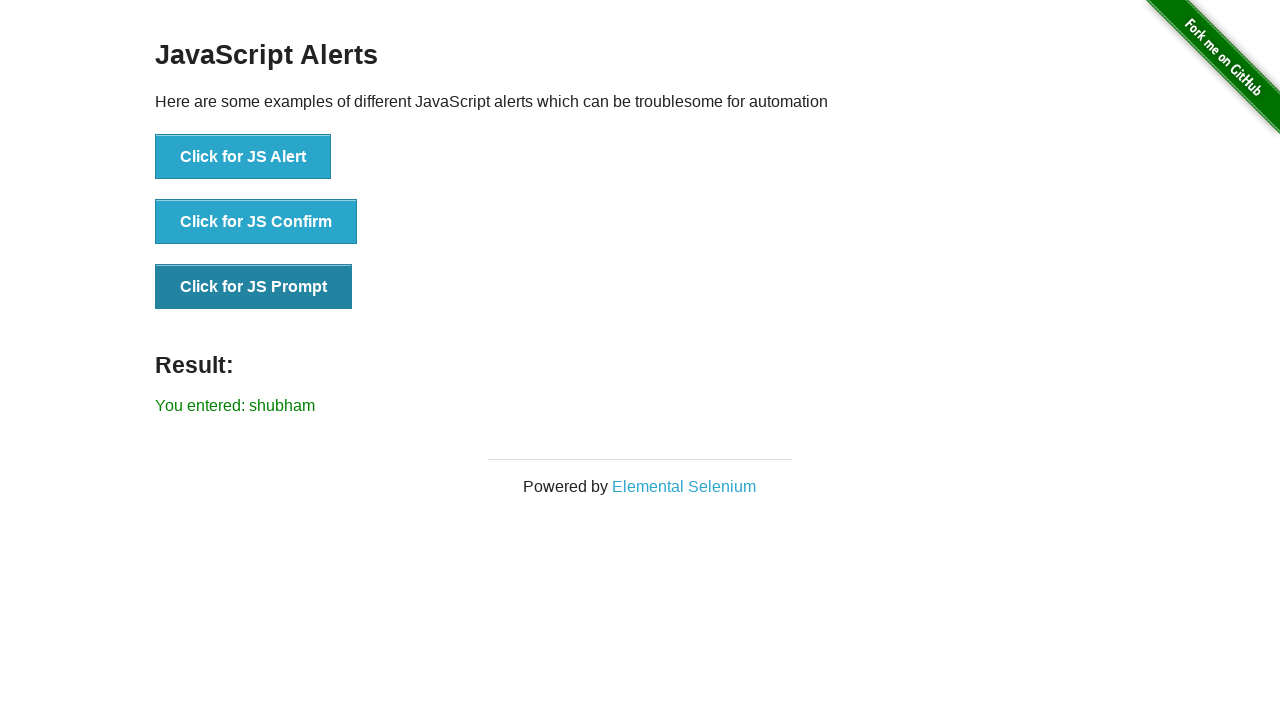

Result element appeared on page
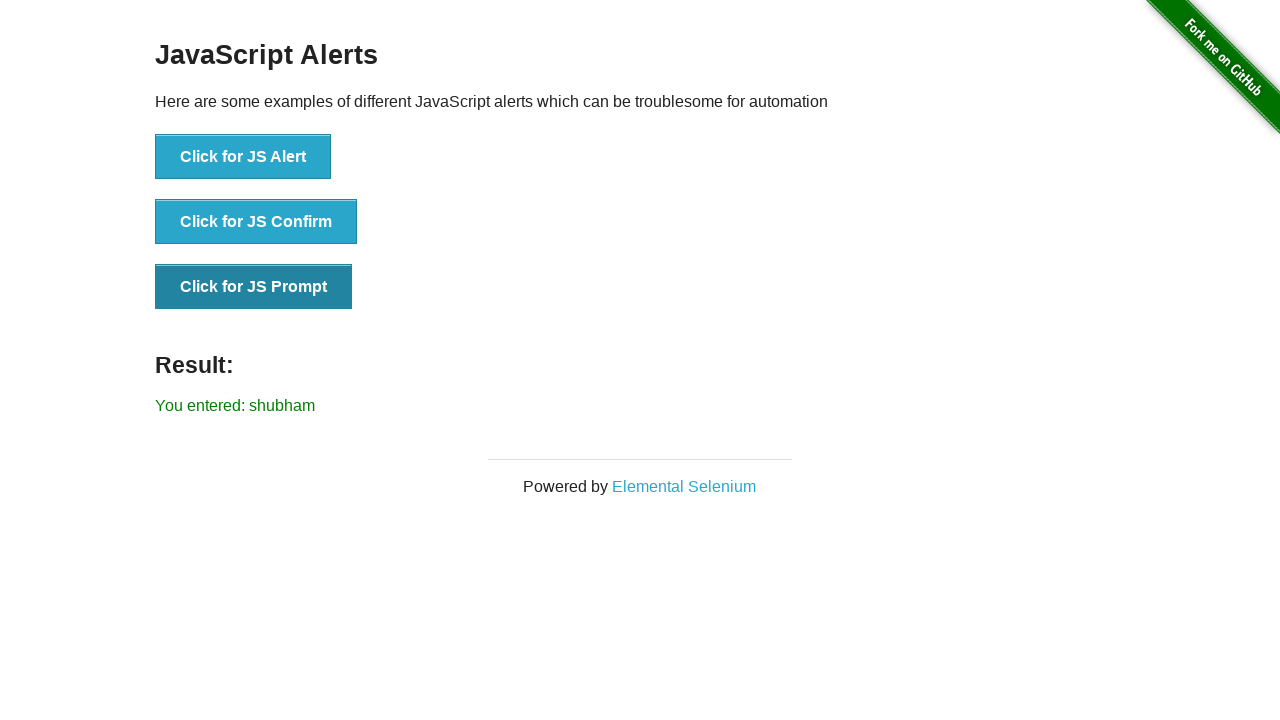

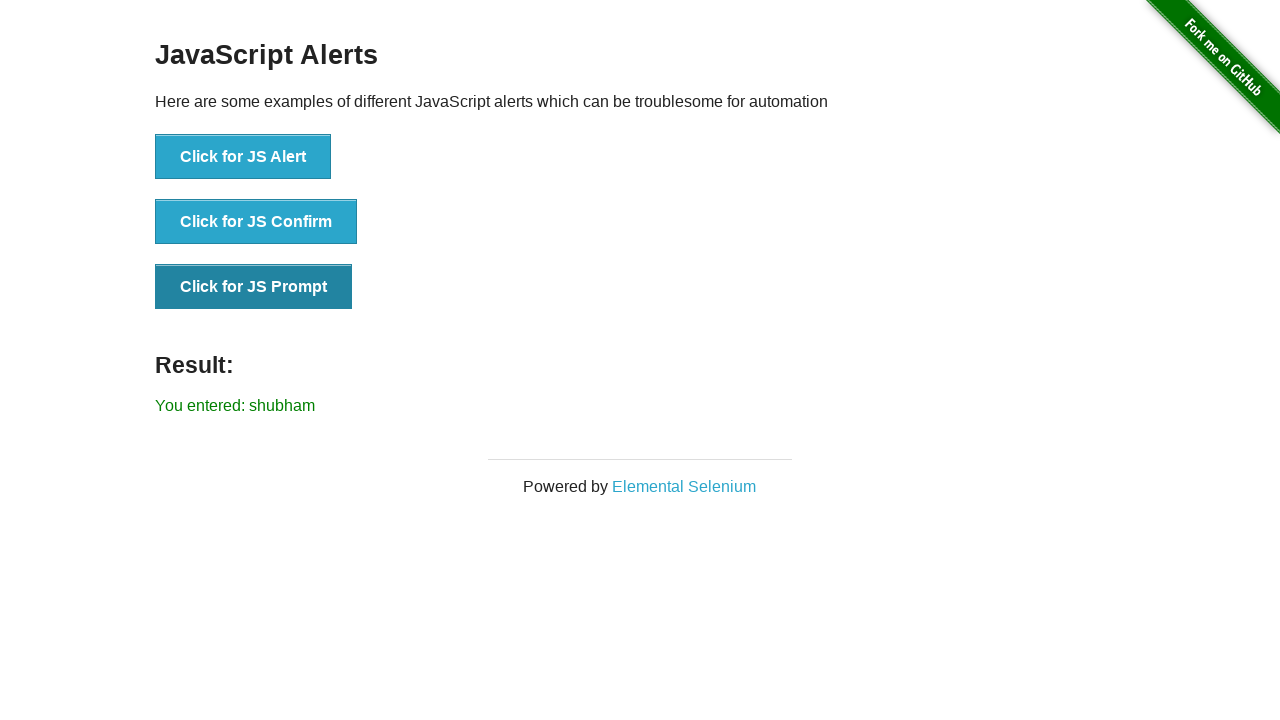